Tests drag-and-drop functionality by dragging a source element and dropping it onto a target element using click-hold-move-release actions on the jQuery UI droppable demo page.

Starting URL: https://jqueryui.com/resources/demos/droppable/default.html

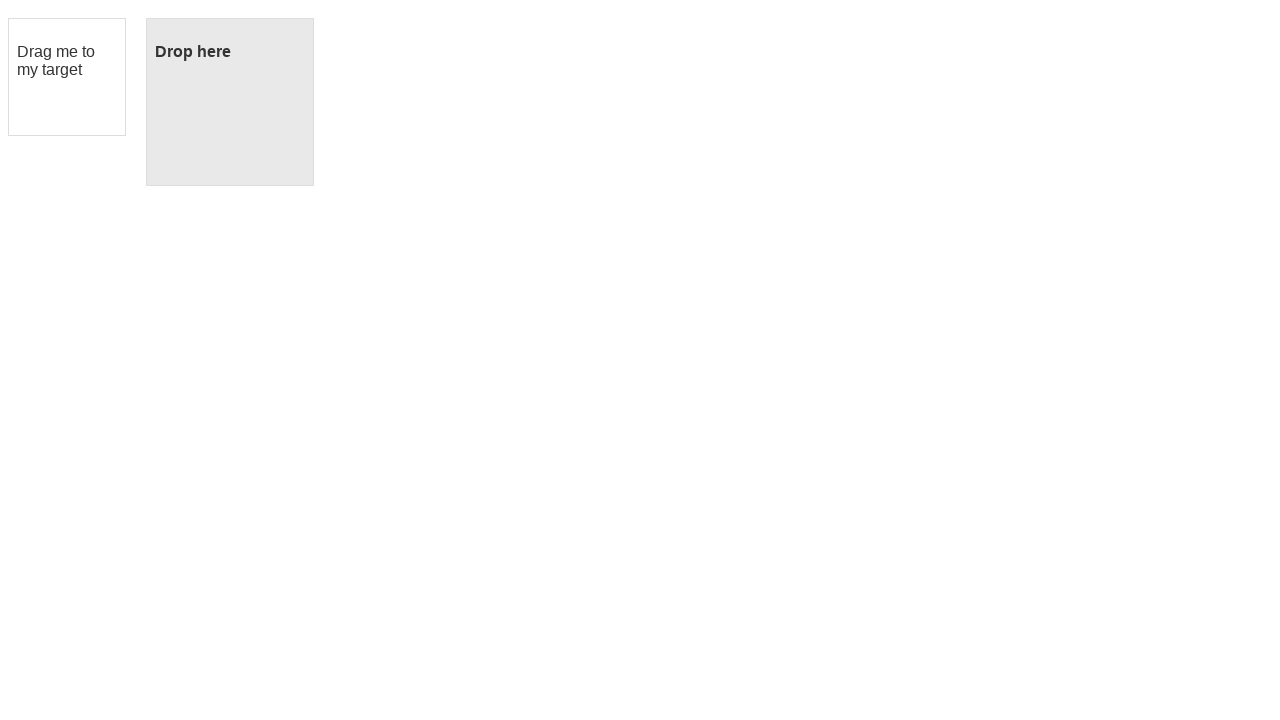

Navigated to jQuery UI droppable demo page
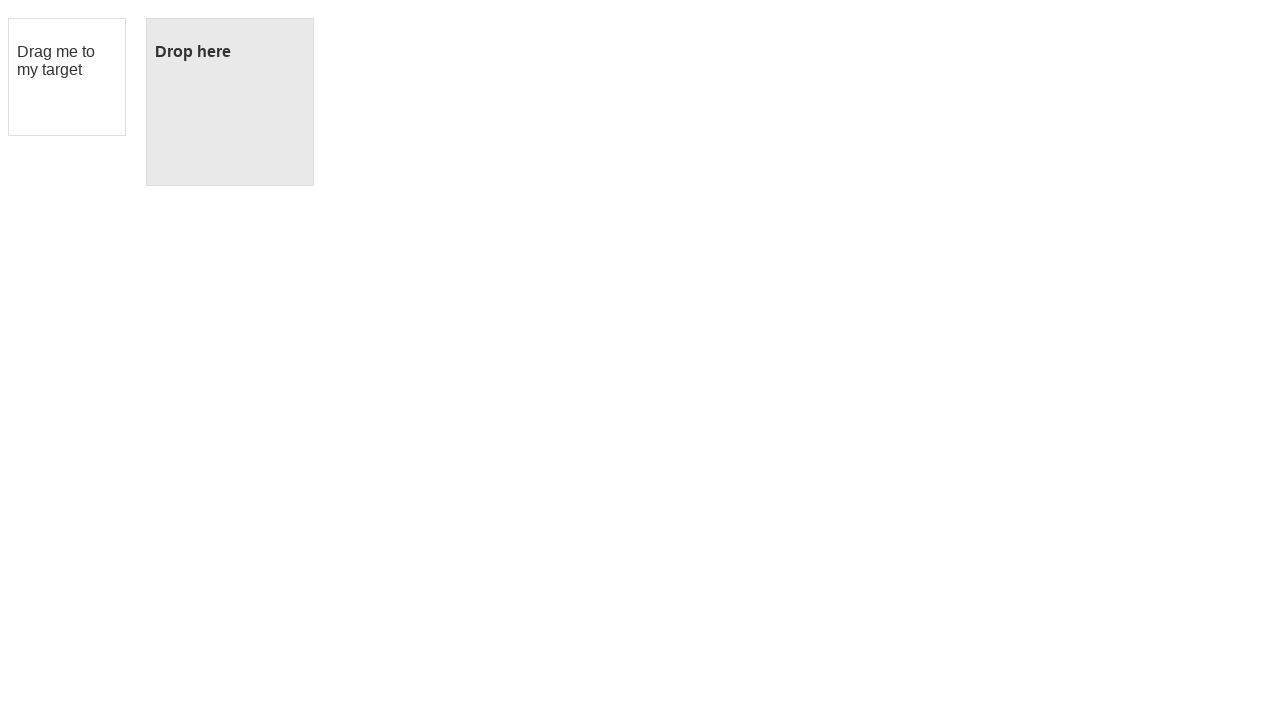

Located draggable source element
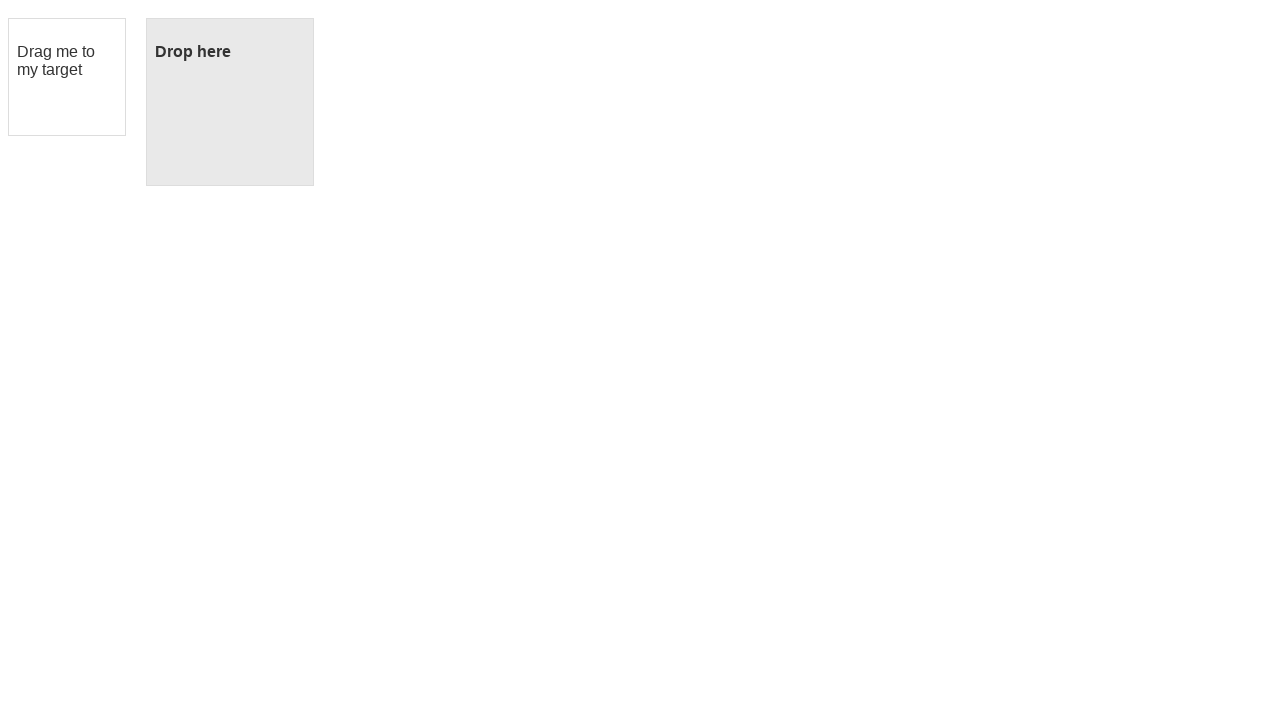

Located droppable target element
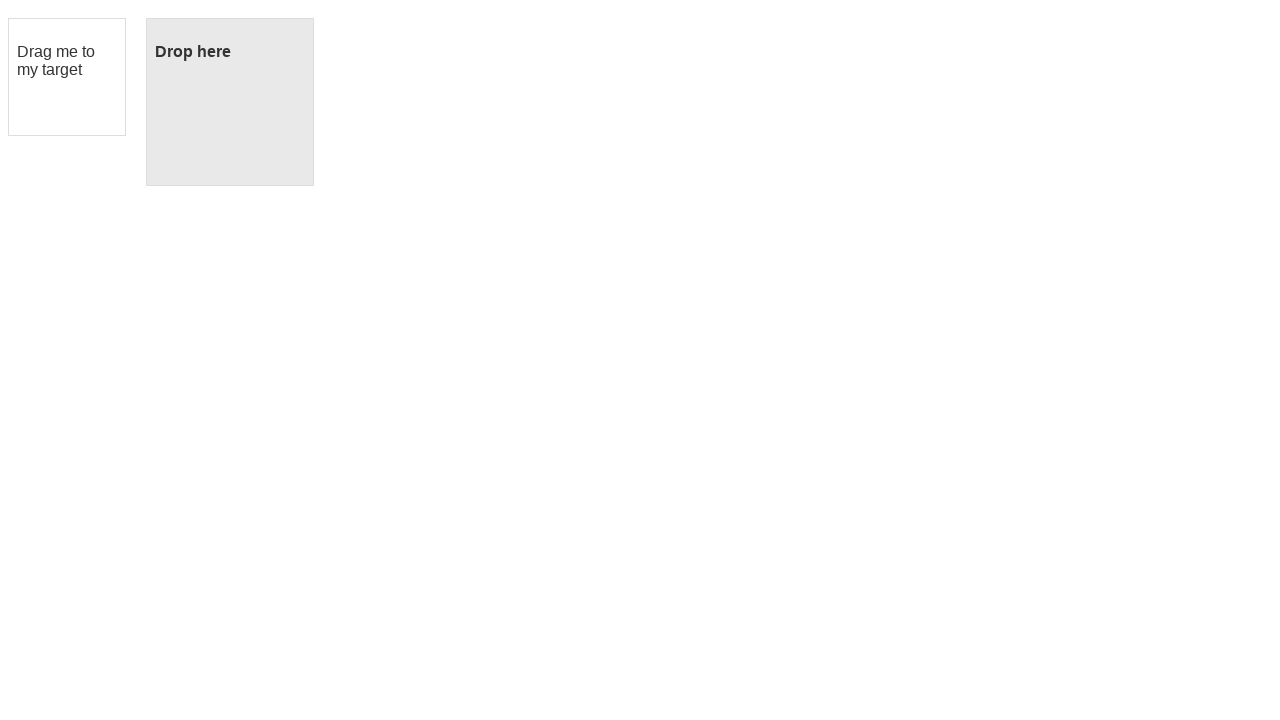

Dragged source element and dropped it onto target element at (230, 102)
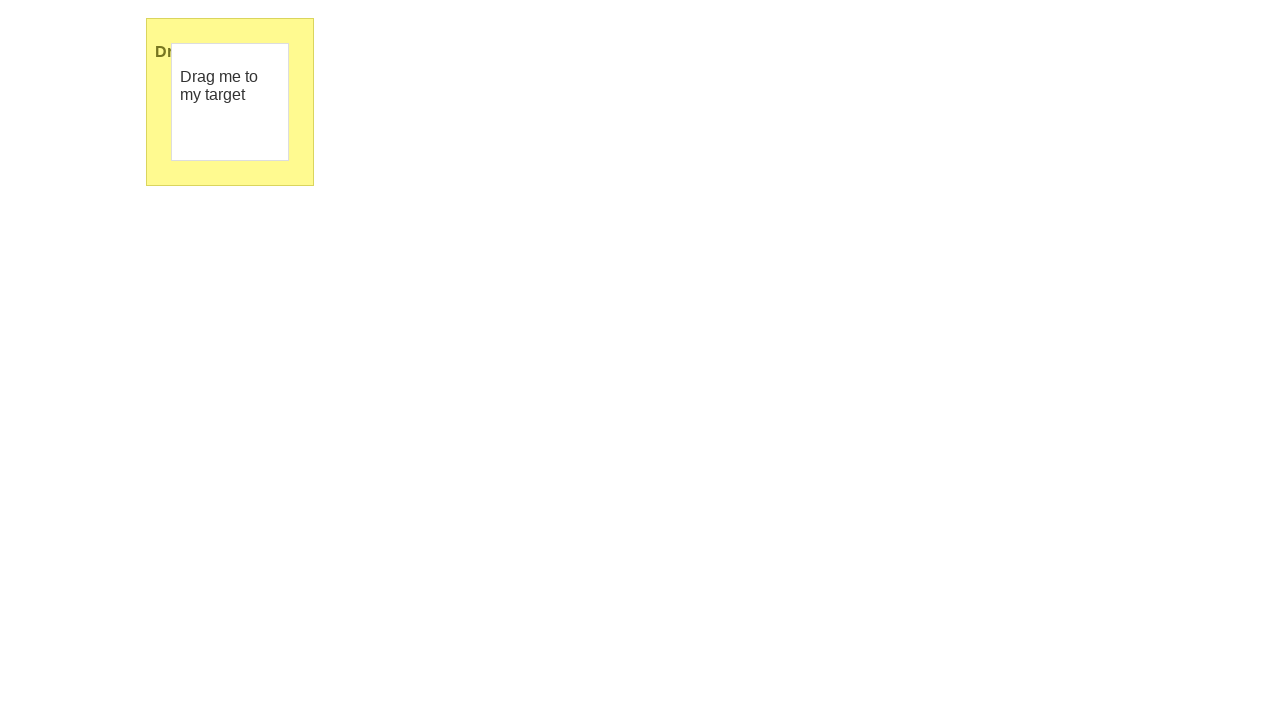

Verified drop was successful - droppable element now shows 'Dropped!' text
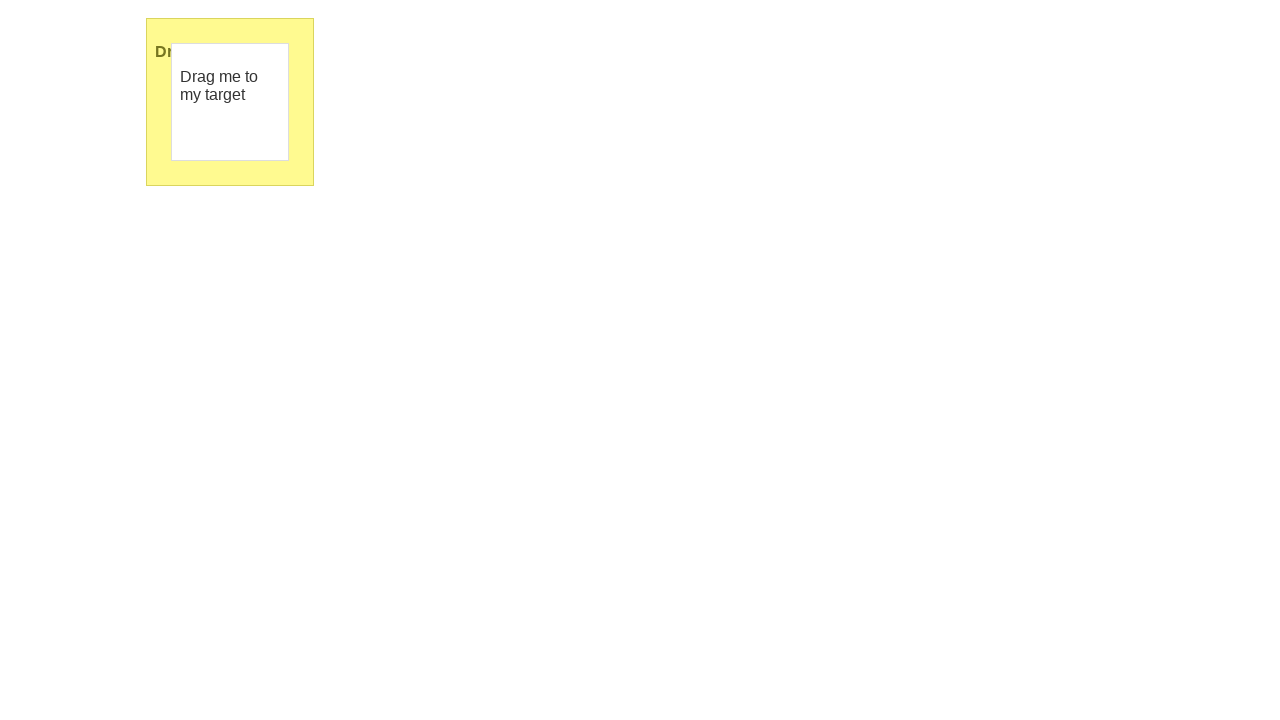

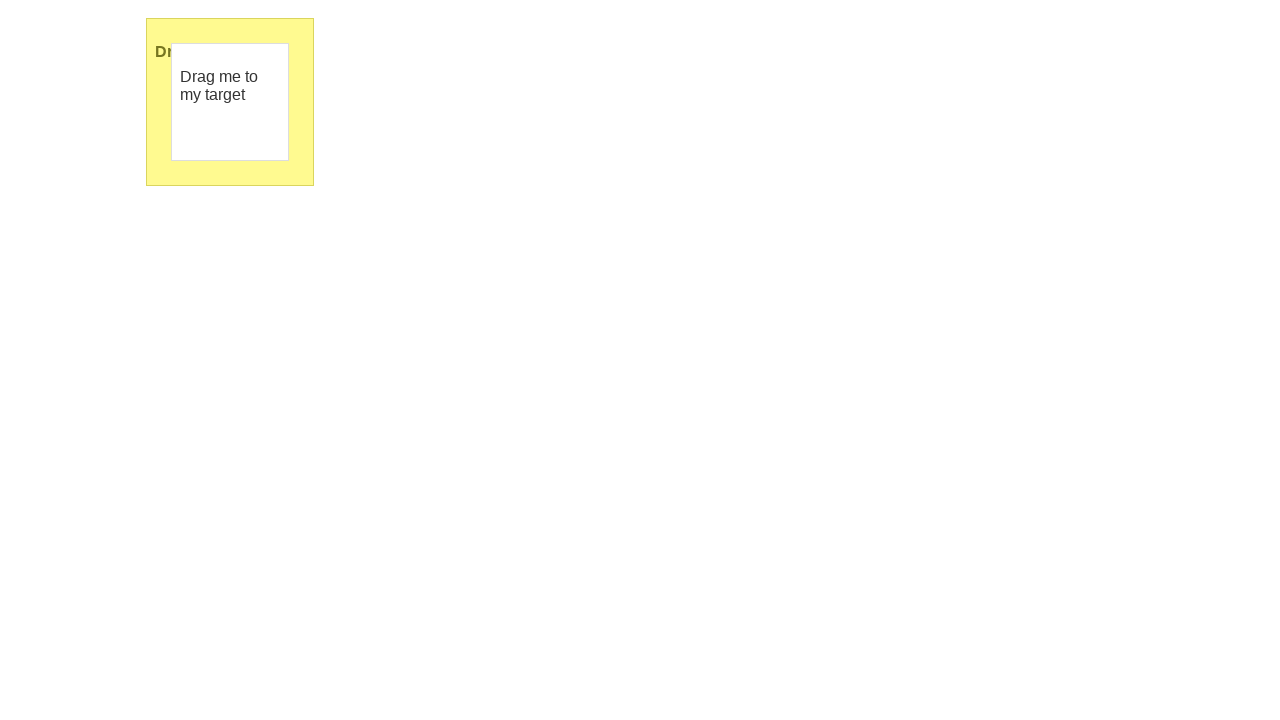